Tests form controls including checkboxes, radio buttons, and show/hide functionality on an automation practice page

Starting URL: https://rahulshettyacademy.com/AutomationPractice/

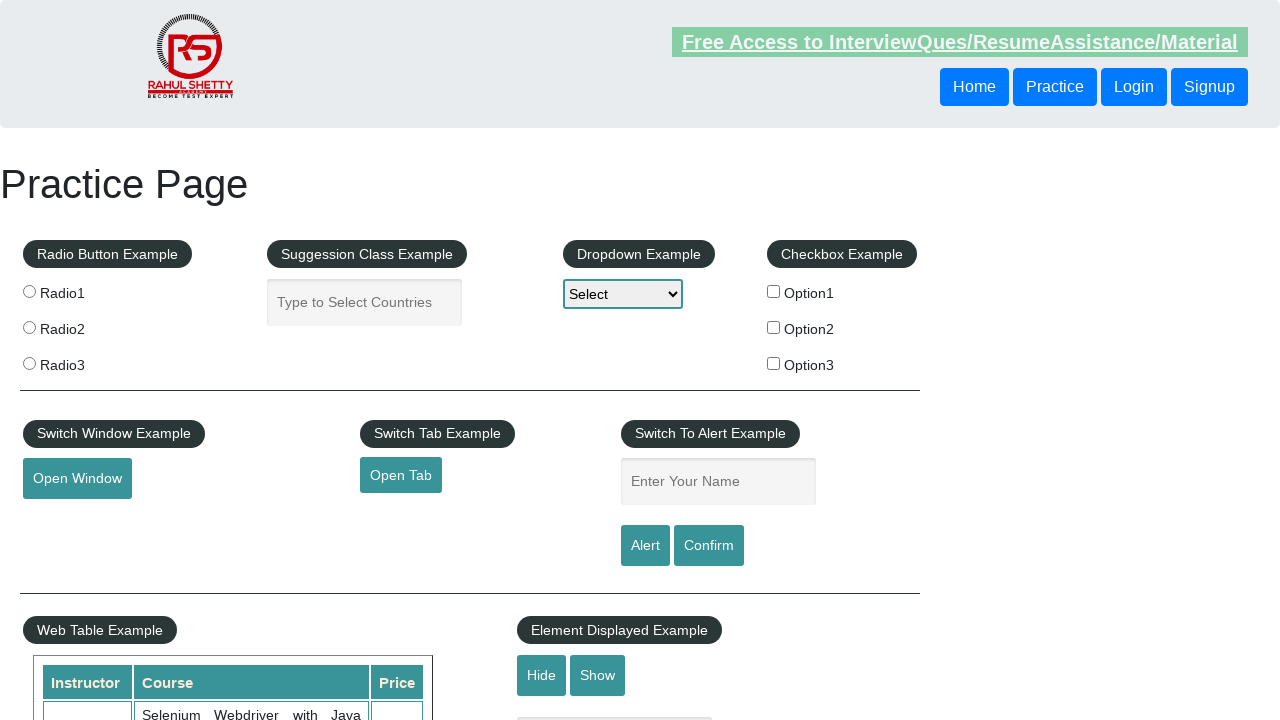

Located all checkbox elements on the page
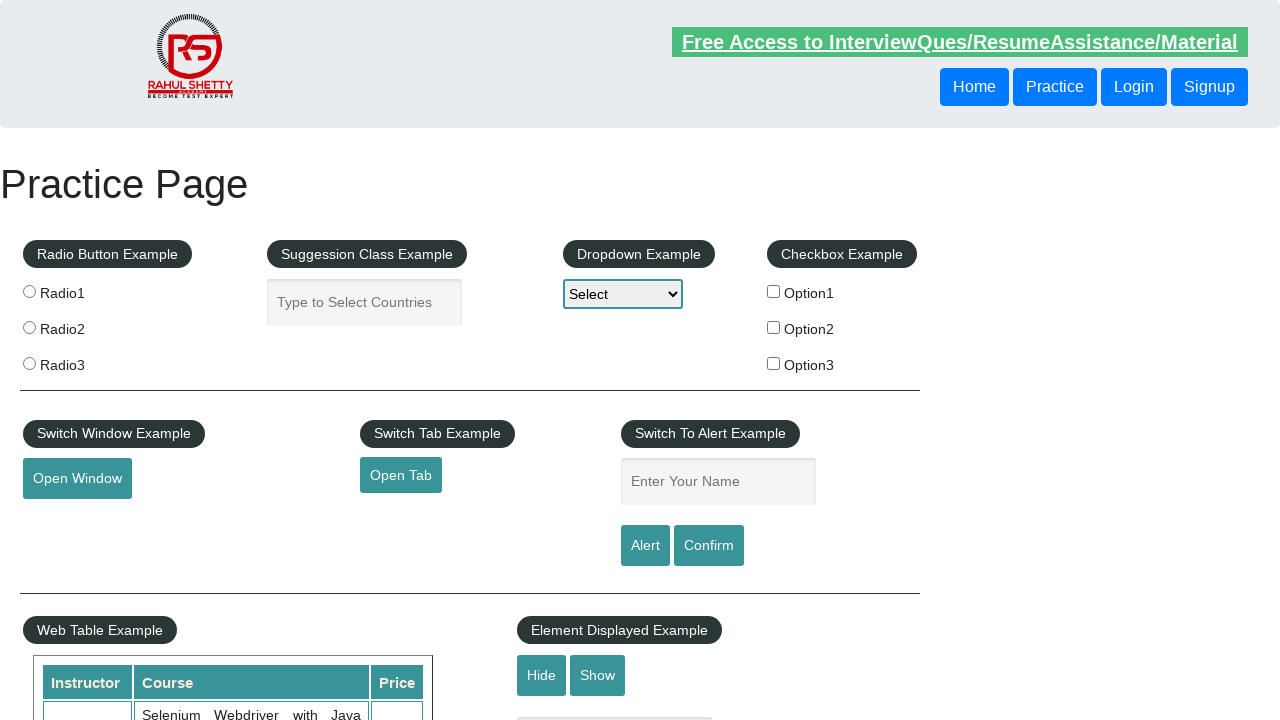

Found and clicked checkbox with value='option2' at (774, 327) on xpath=//input[@type='checkbox'] >> nth=1
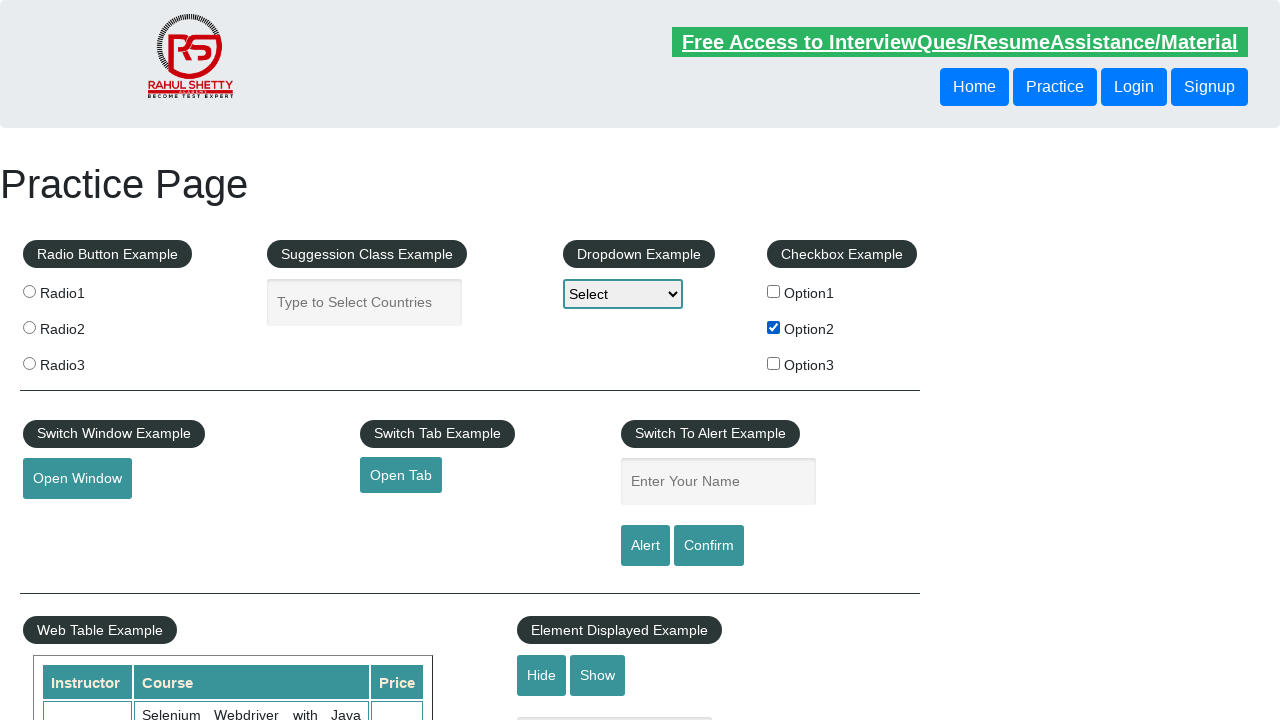

Located all radio button elements
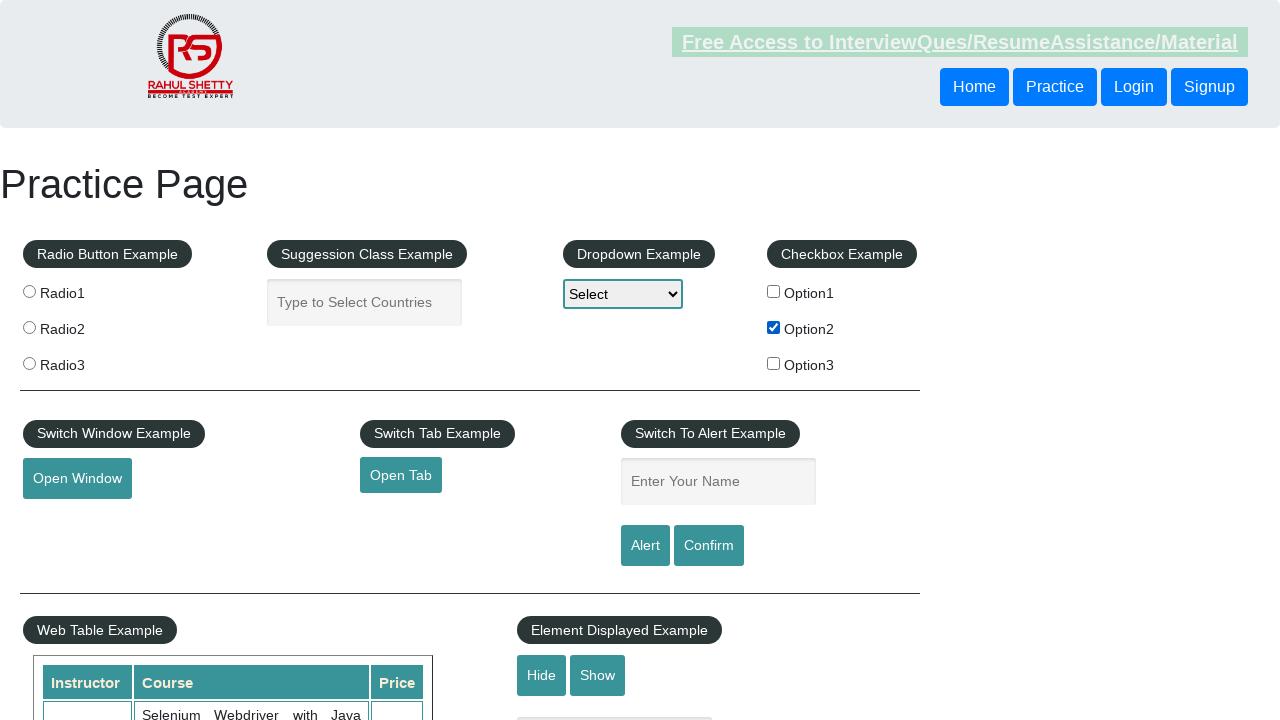

Clicked the third radio button at (29, 363) on .radioButton >> nth=2
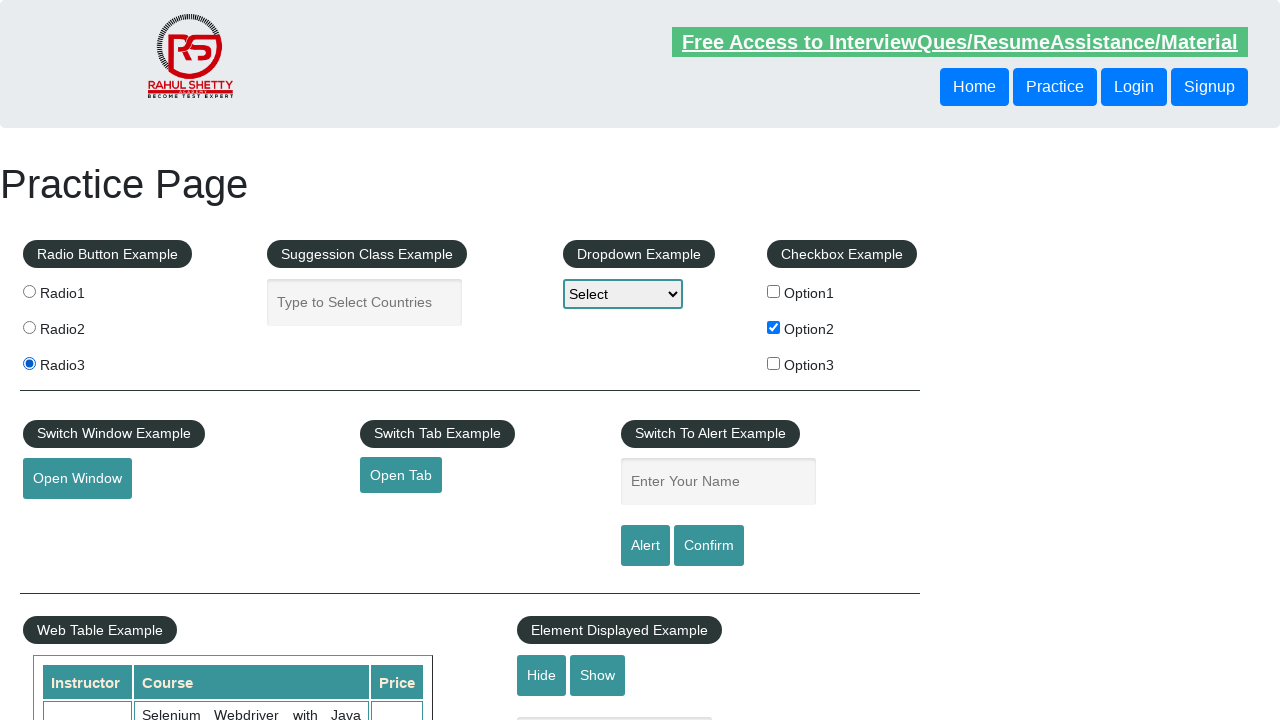

Verified that text field is visible
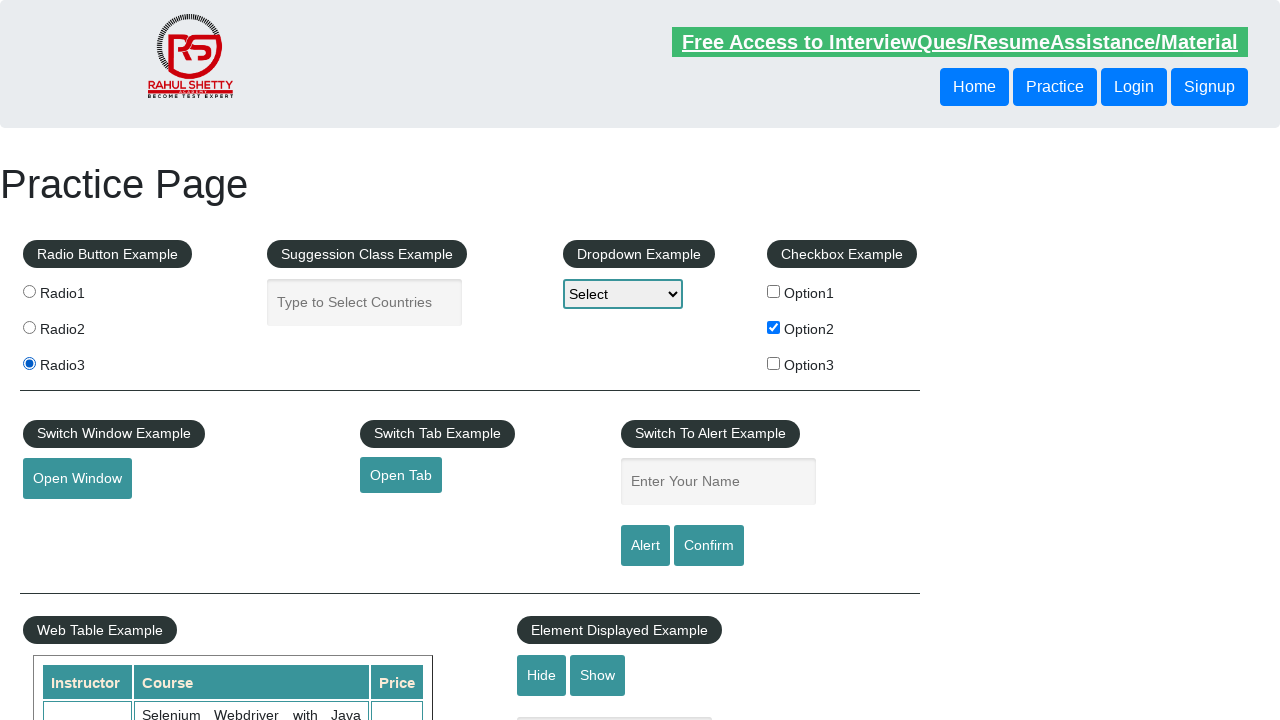

Clicked hide textbox button at (542, 675) on #hide-textbox
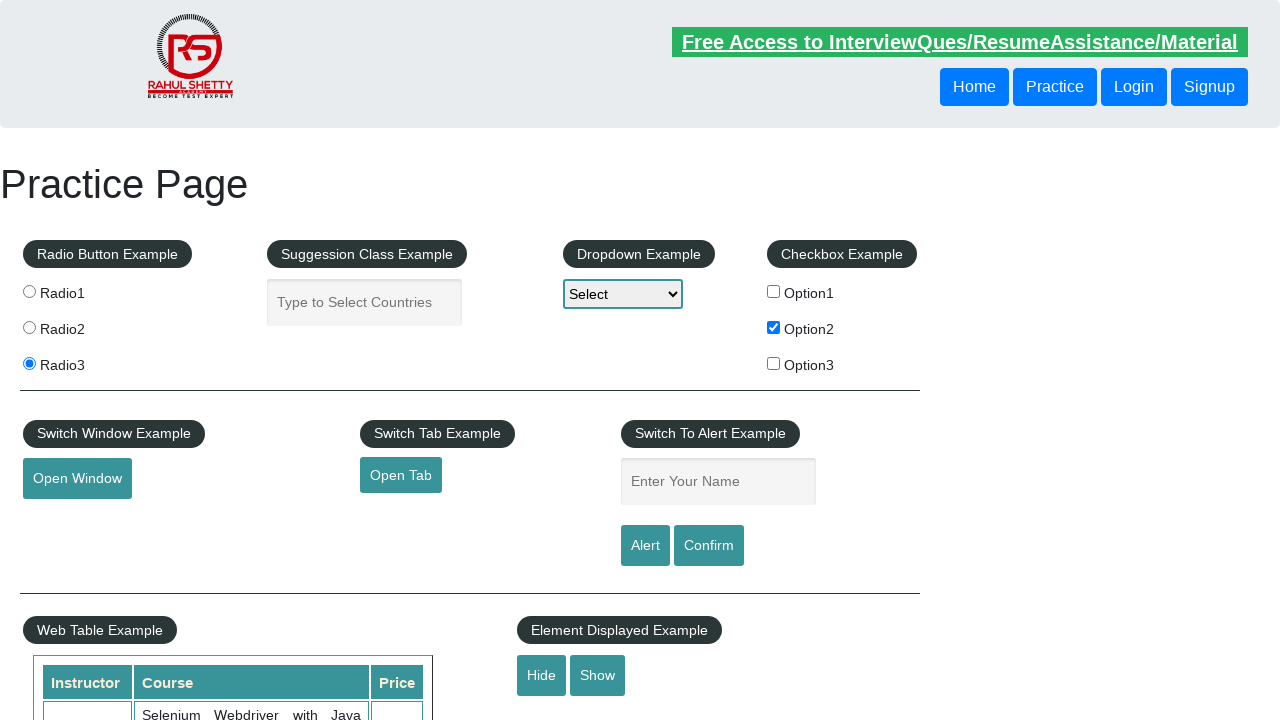

Verified that text field is now hidden
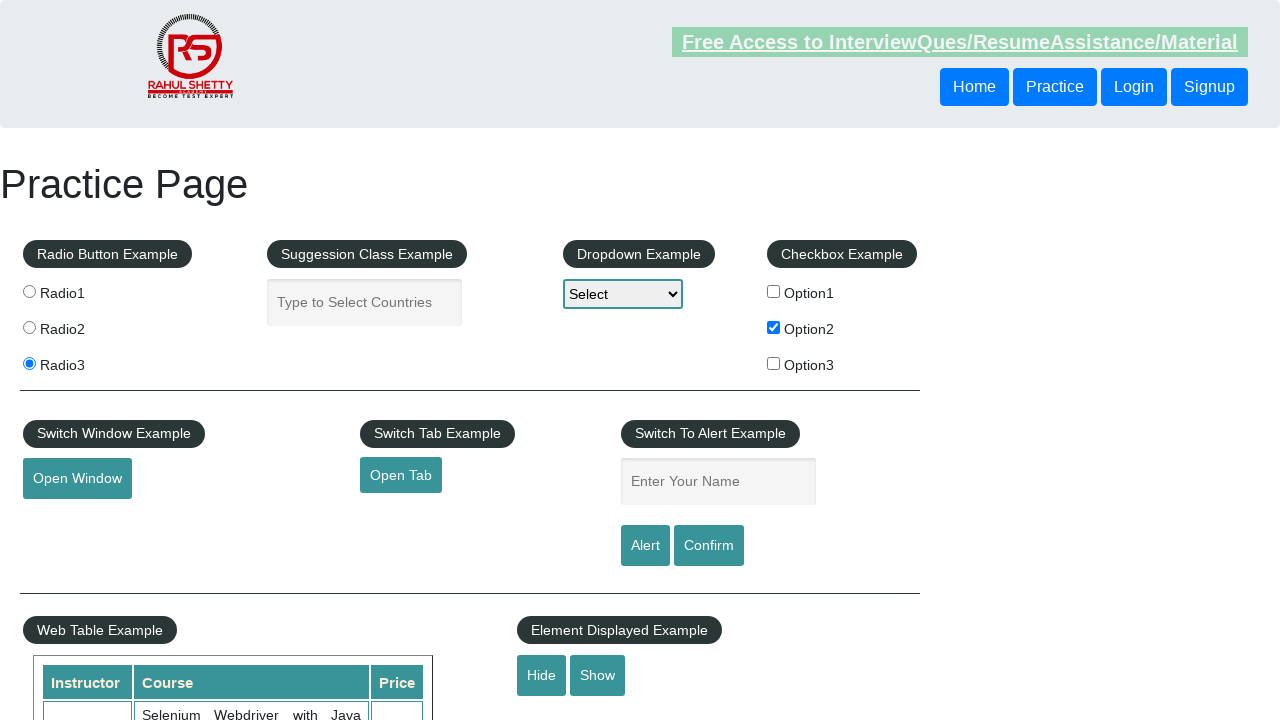

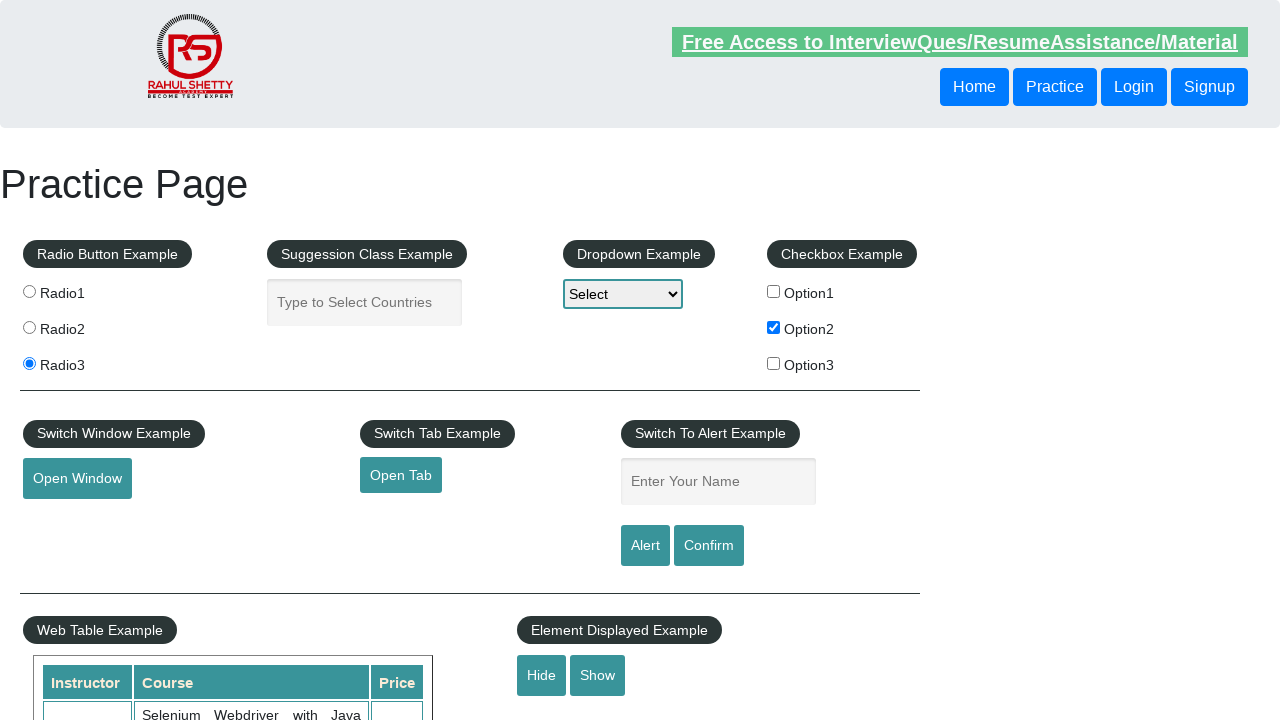